Tests mouseover functionality by hovering over a menu item and clicking on a submenu option

Starting URL: http://demo.automationtesting.in/Register.html

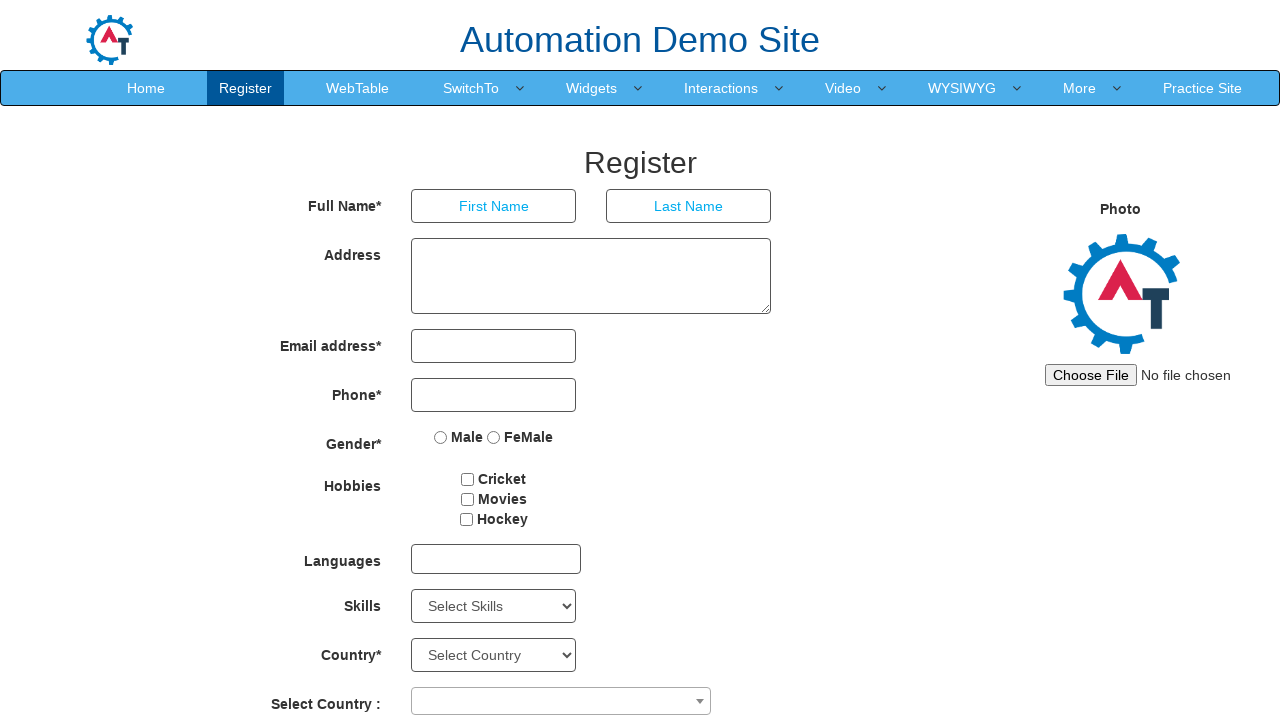

Hovered over 'SwitchTo' menu item at (471, 88) on xpath=//a[text()='SwitchTo']
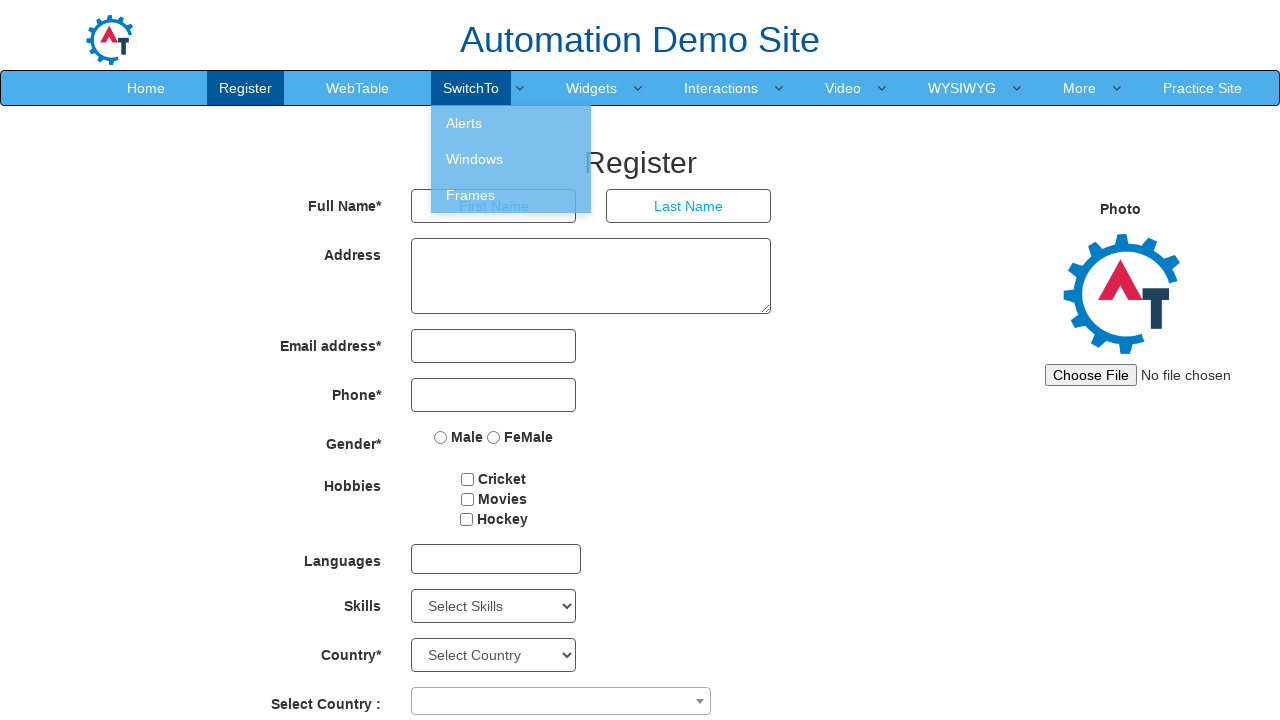

Clicked on 'Windows' submenu option at (511, 159) on xpath=//a[text()='Windows']
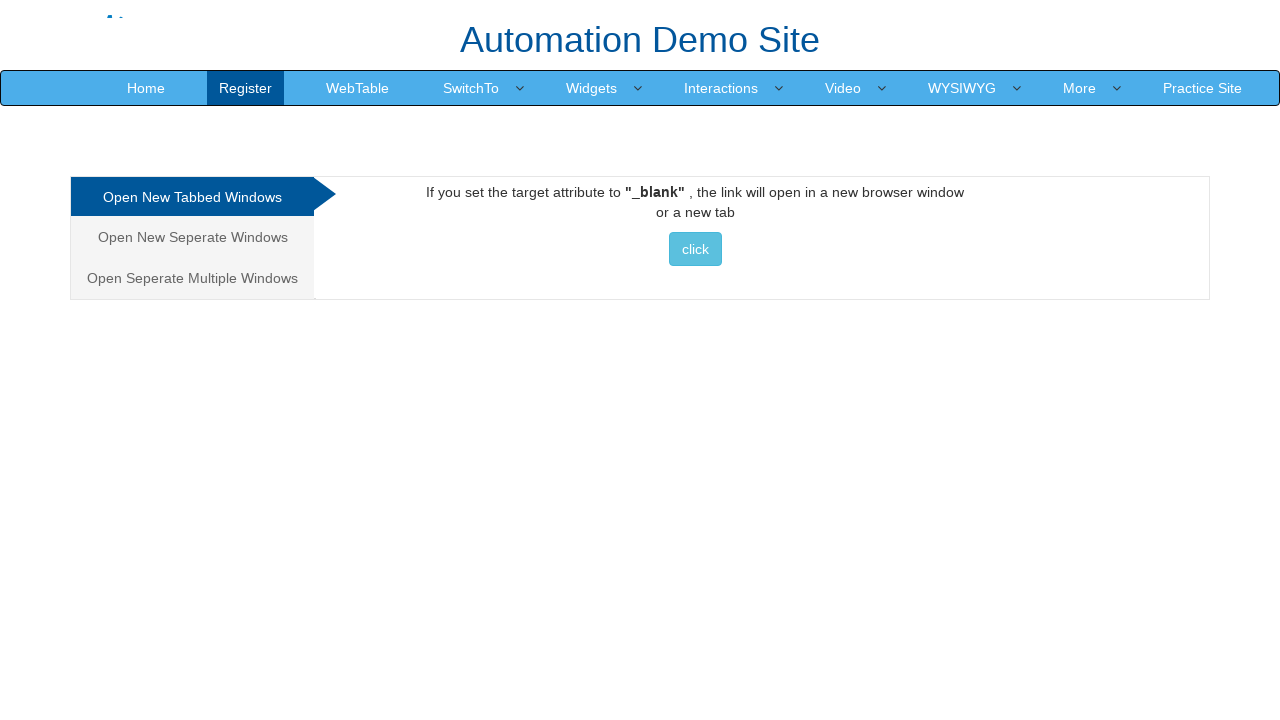

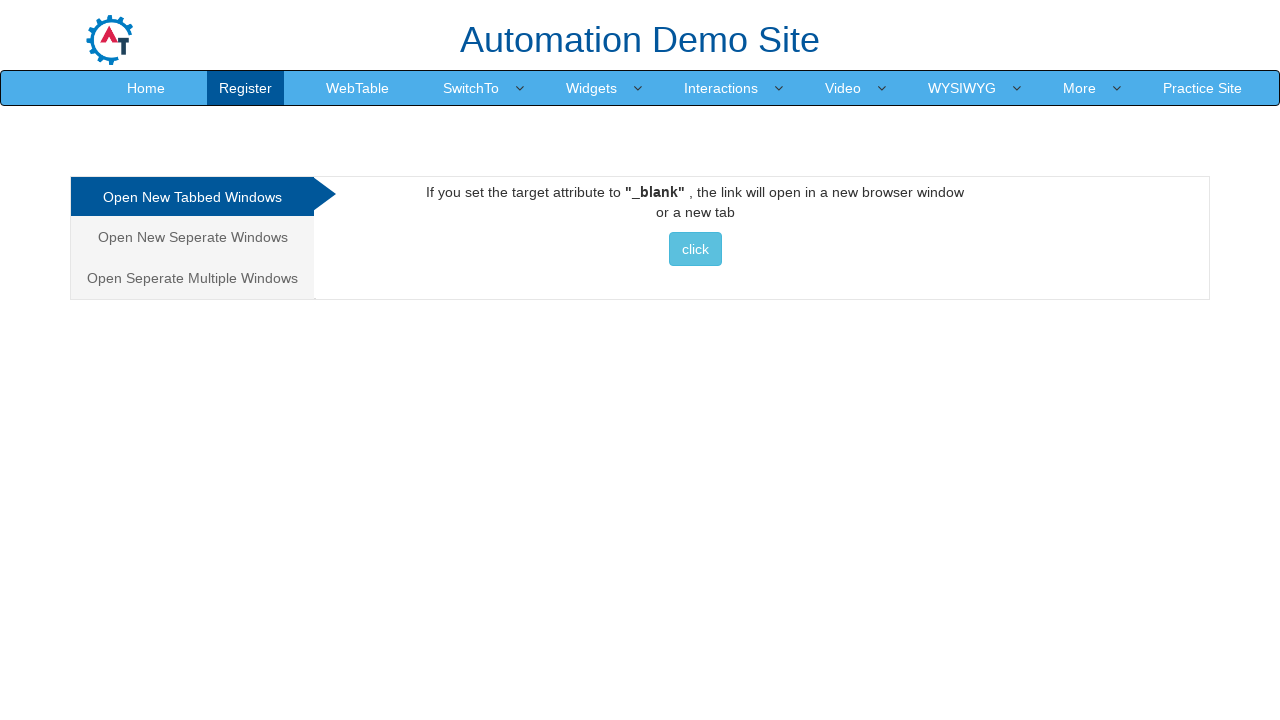